Tests dynamic button text update functionality by entering text in an input field and verifying the button label changes accordingly

Starting URL: http://uitestingplayground.com/textinput

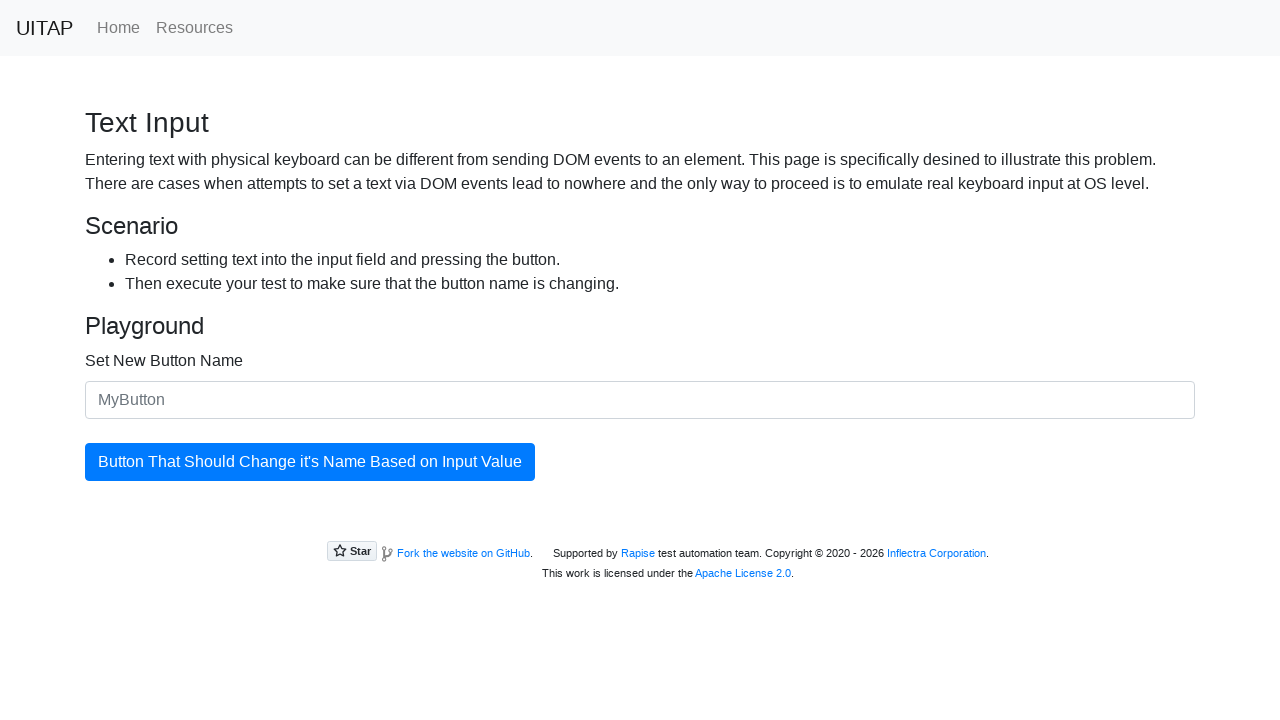

Filled input field with 'SkyPro' on #newButtonName
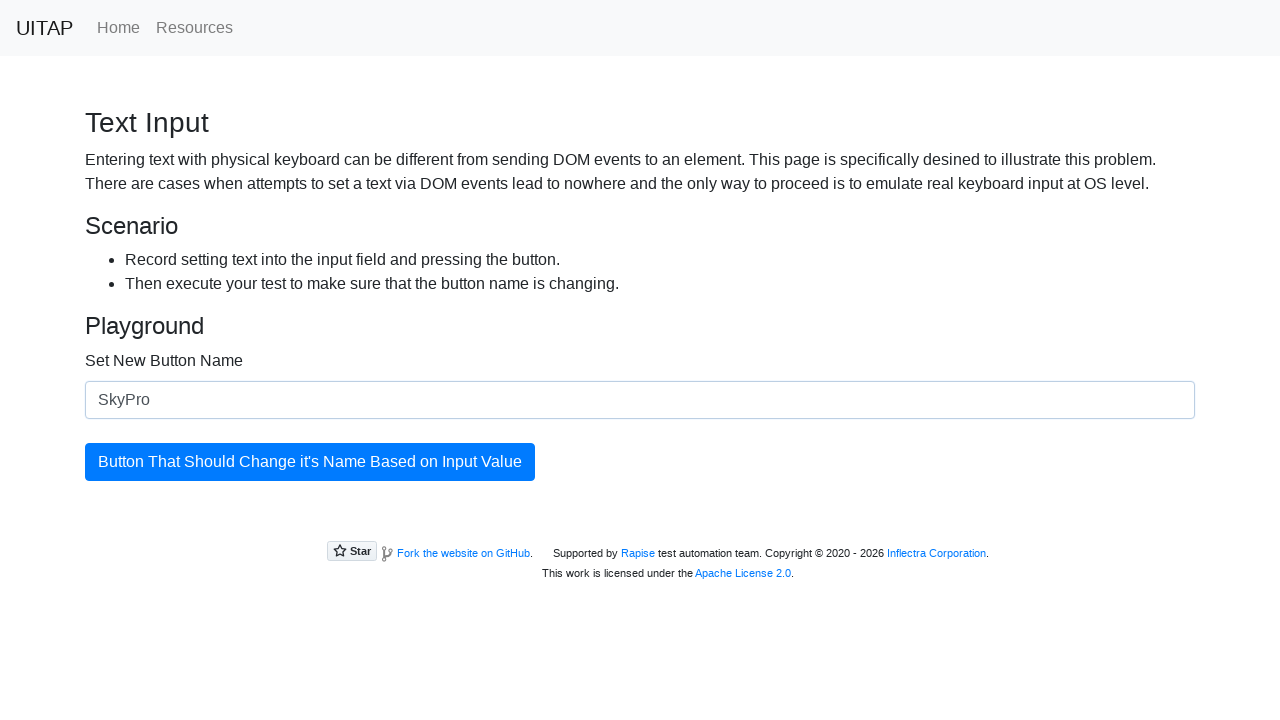

Clicked the button to trigger text update at (310, 462) on #updatingButton
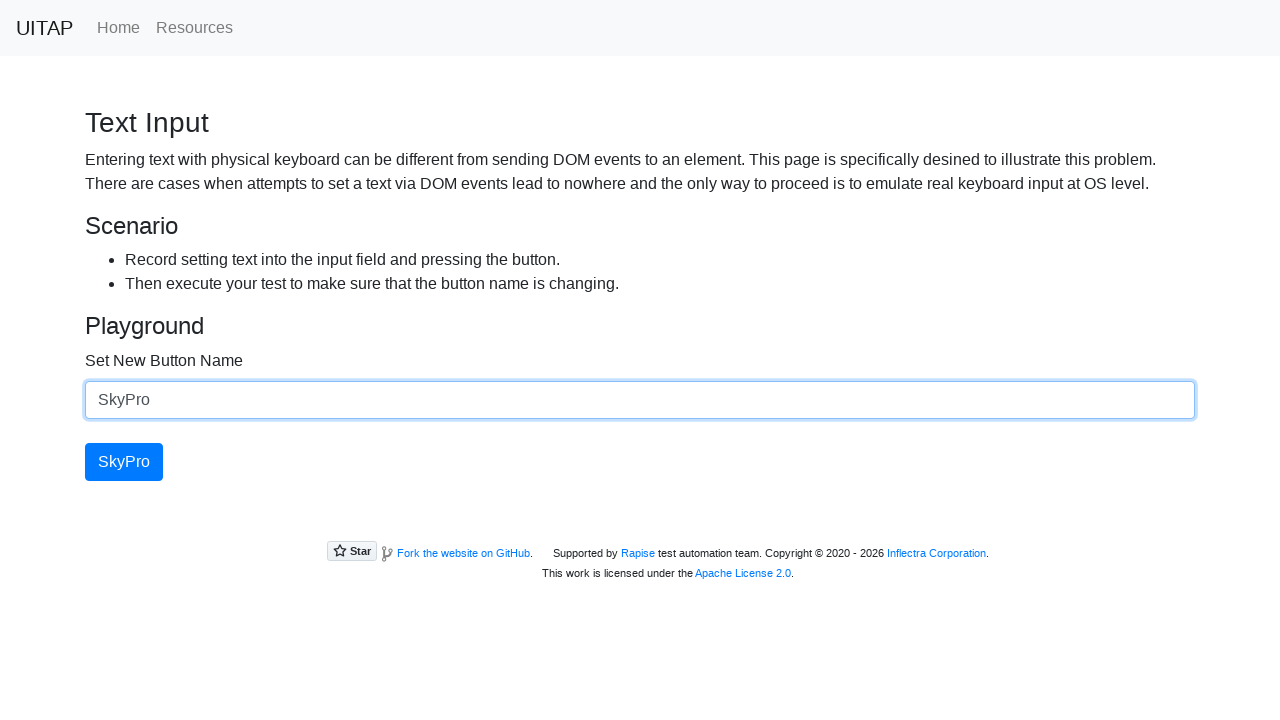

Waited for button text to update to 'SkyPro'
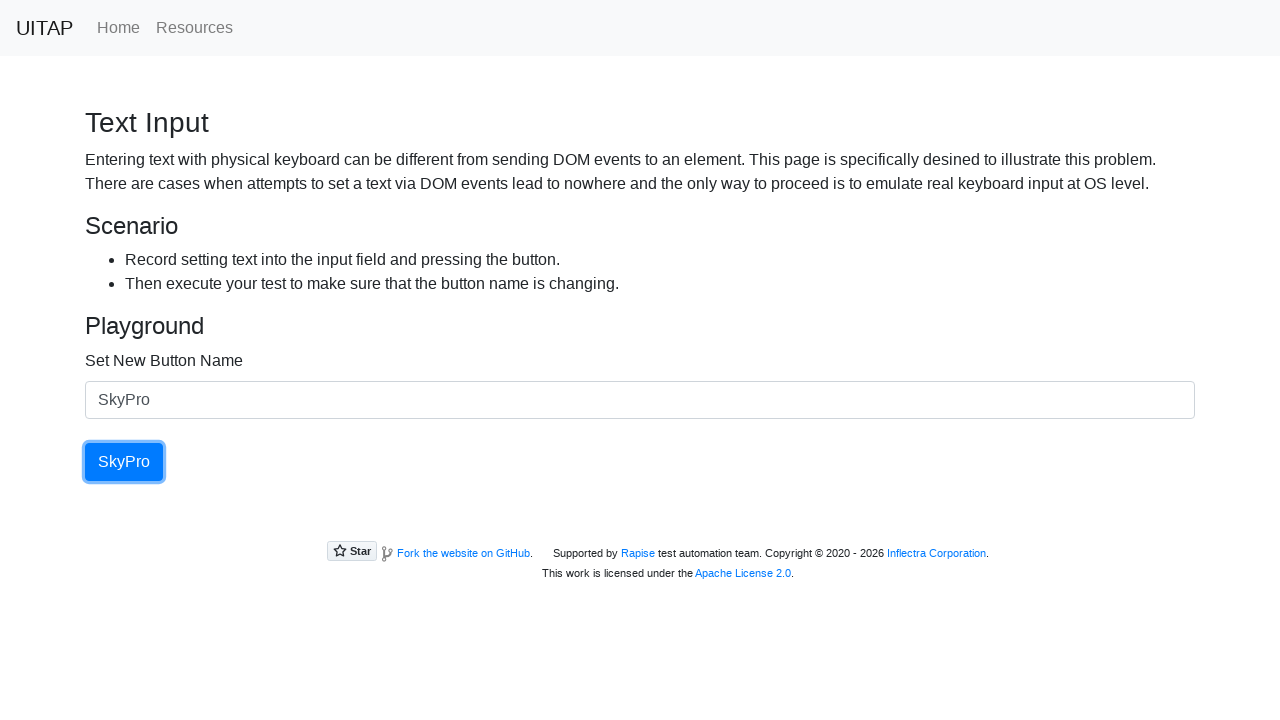

Retrieved updated button text: 'SkyPro'
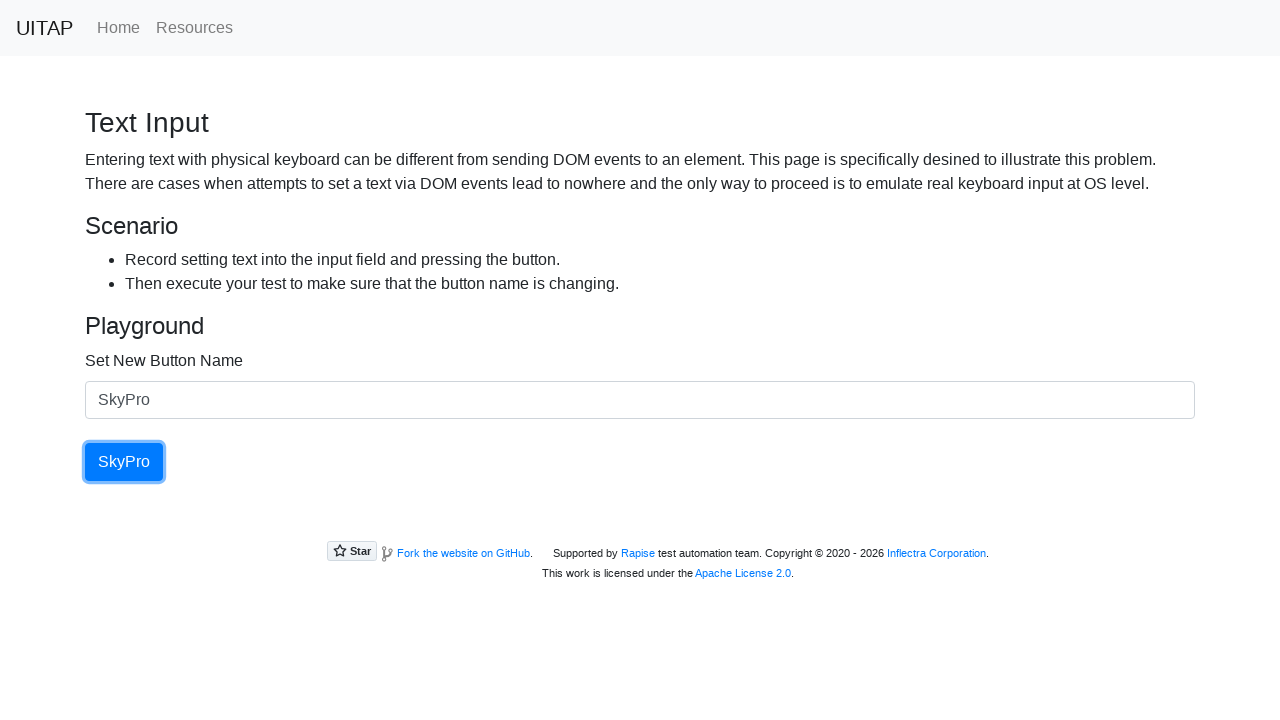

Printed button text to console: 'SkyPro'
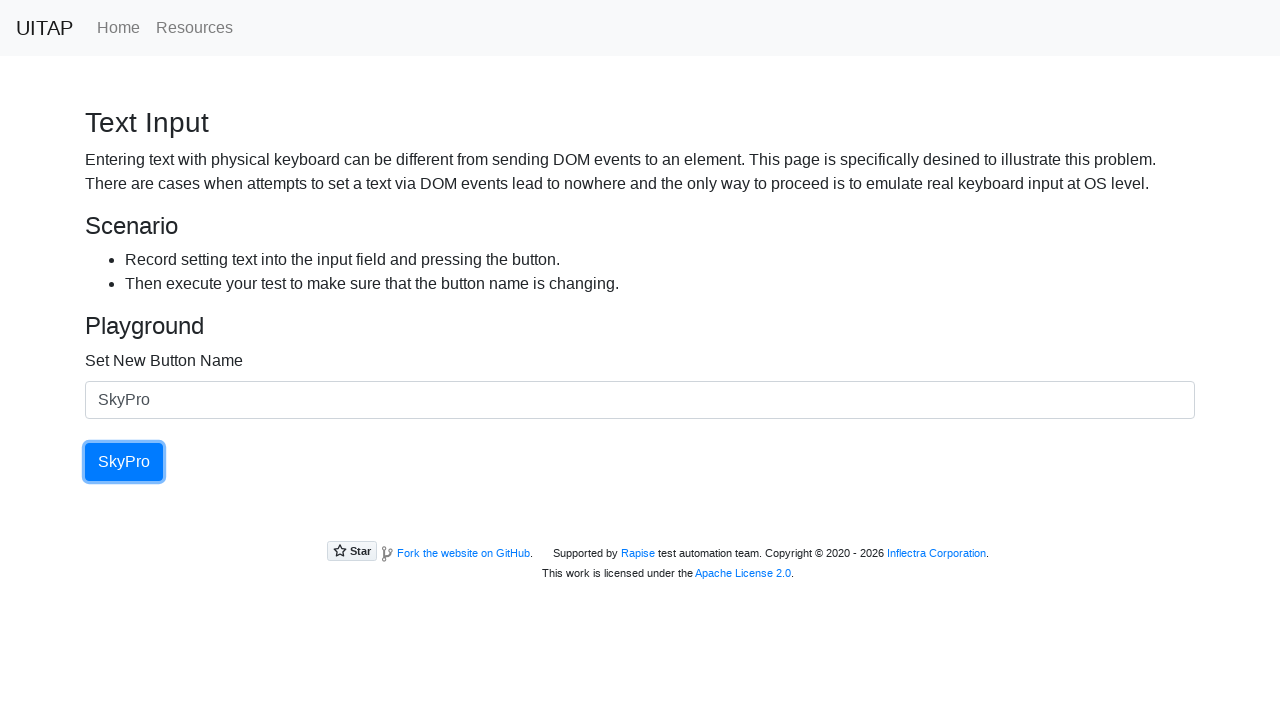

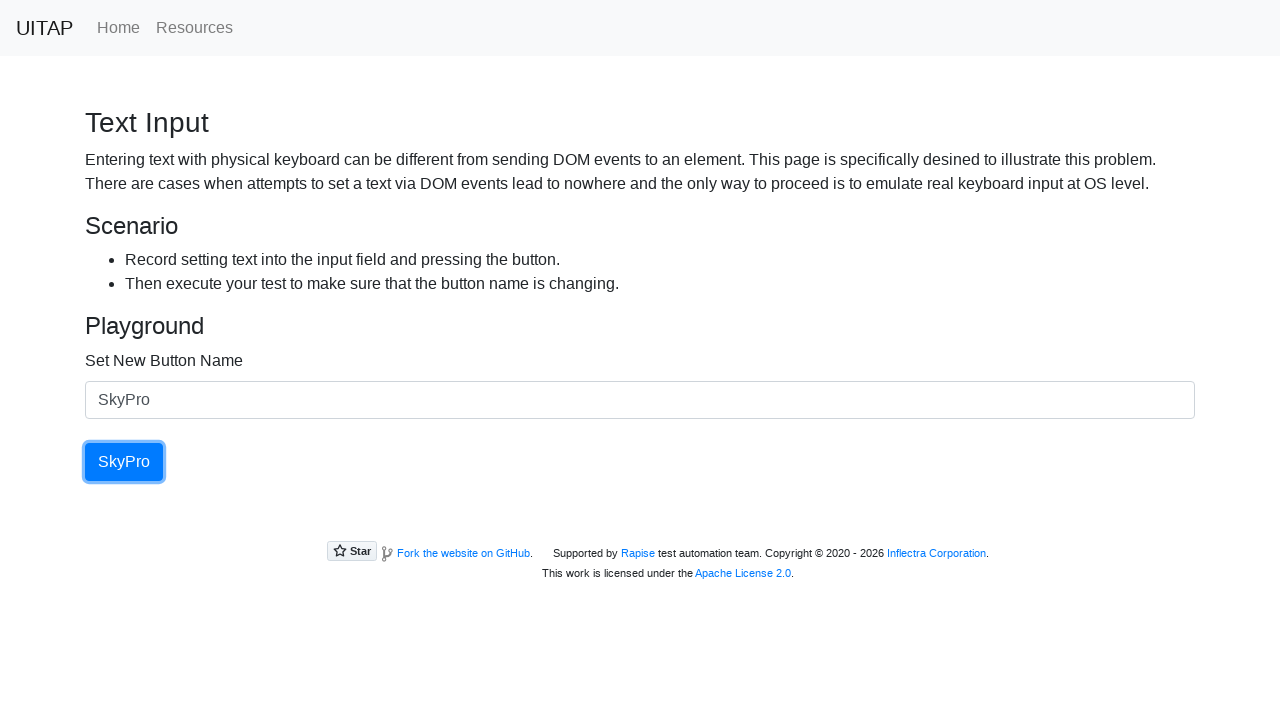